Navigates to course content page and verifies OMR branch contact information is displayed

Starting URL: http://greenstech.in/selenium-course-content.html

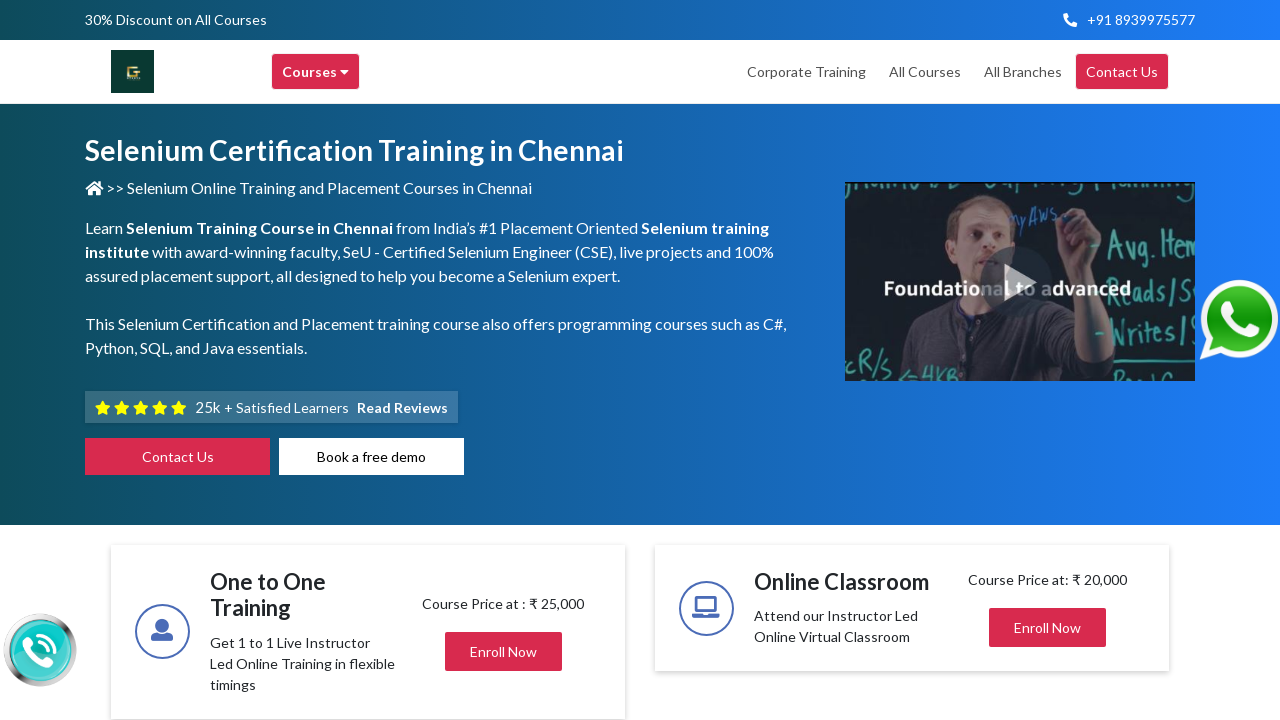

Waited for mail info elements to load on course content page
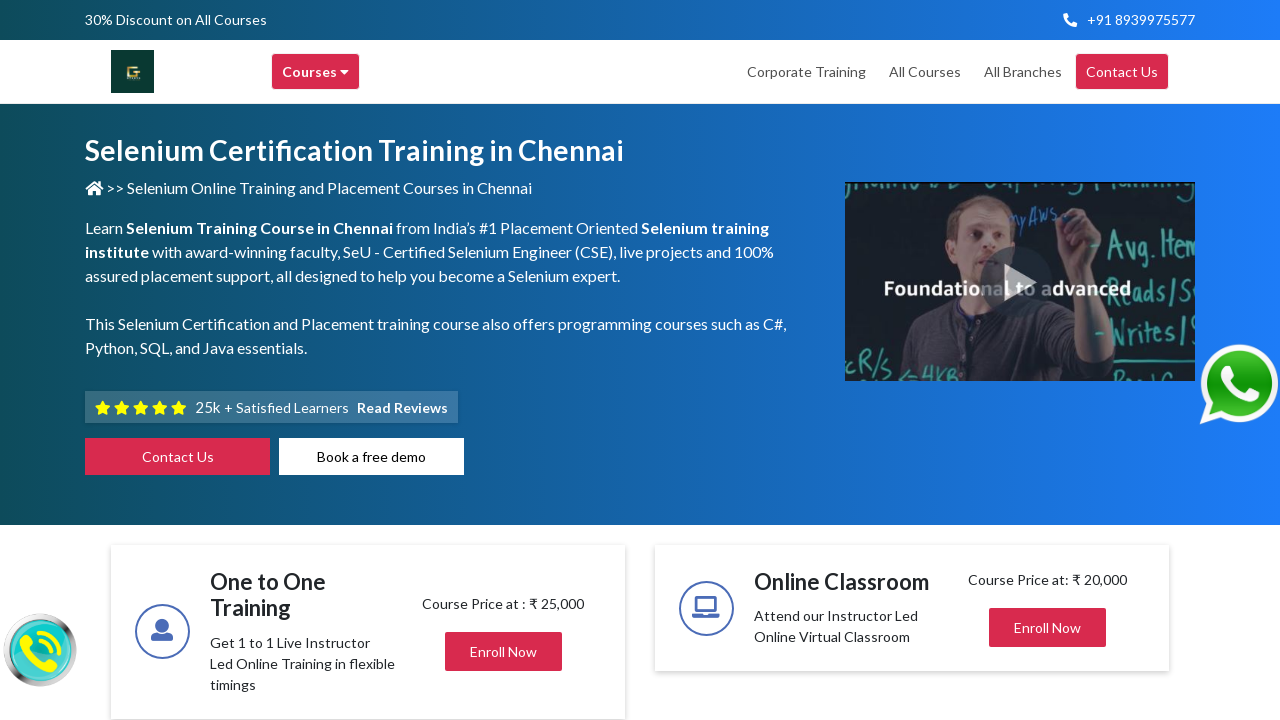

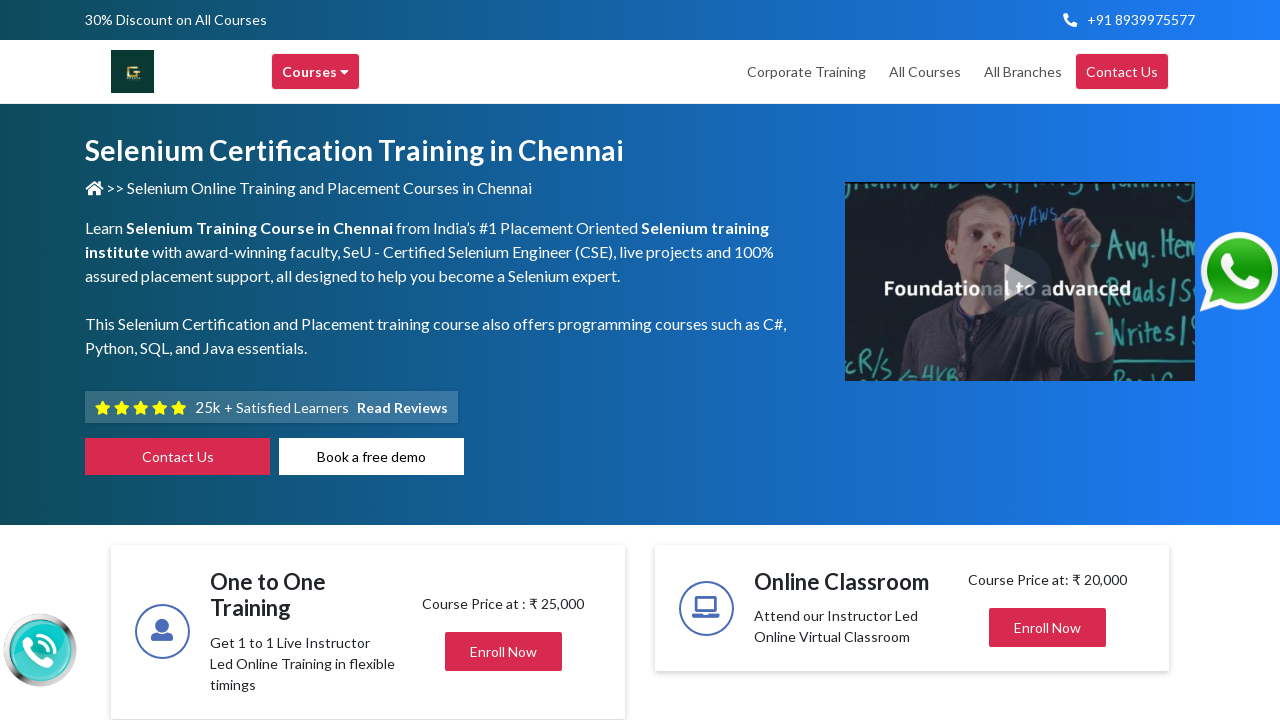